Tests page scrolling functionality by navigating to Rediff.com and scrolling down 900 pixels using JavaScript execution

Starting URL: https://www.rediff.com/

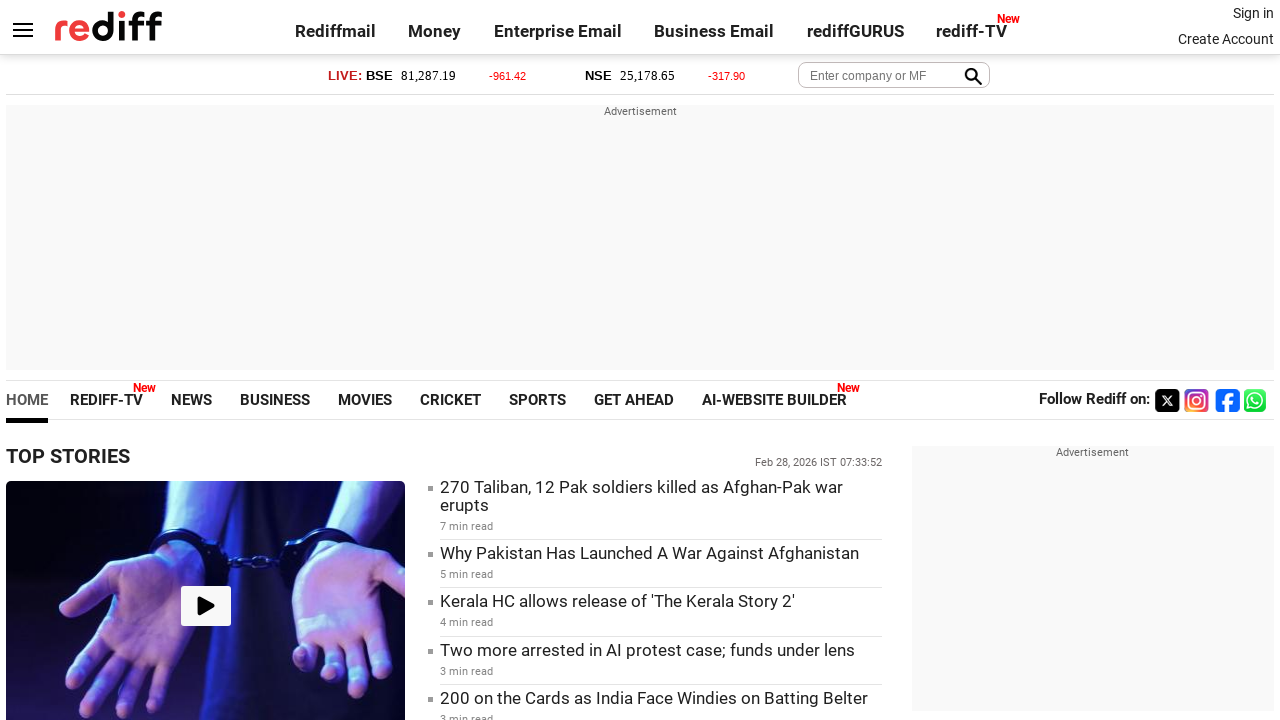

Page loaded with domcontentloaded state
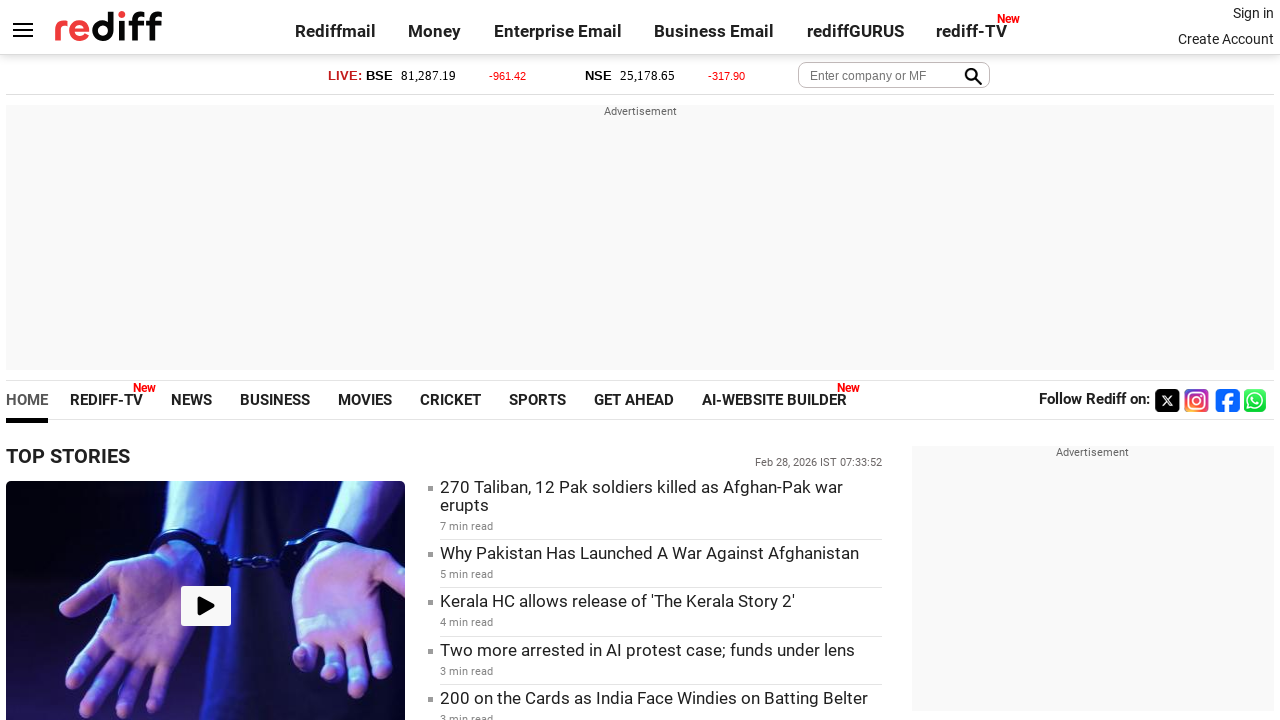

Scrolled down the page by 900 pixels using JavaScript
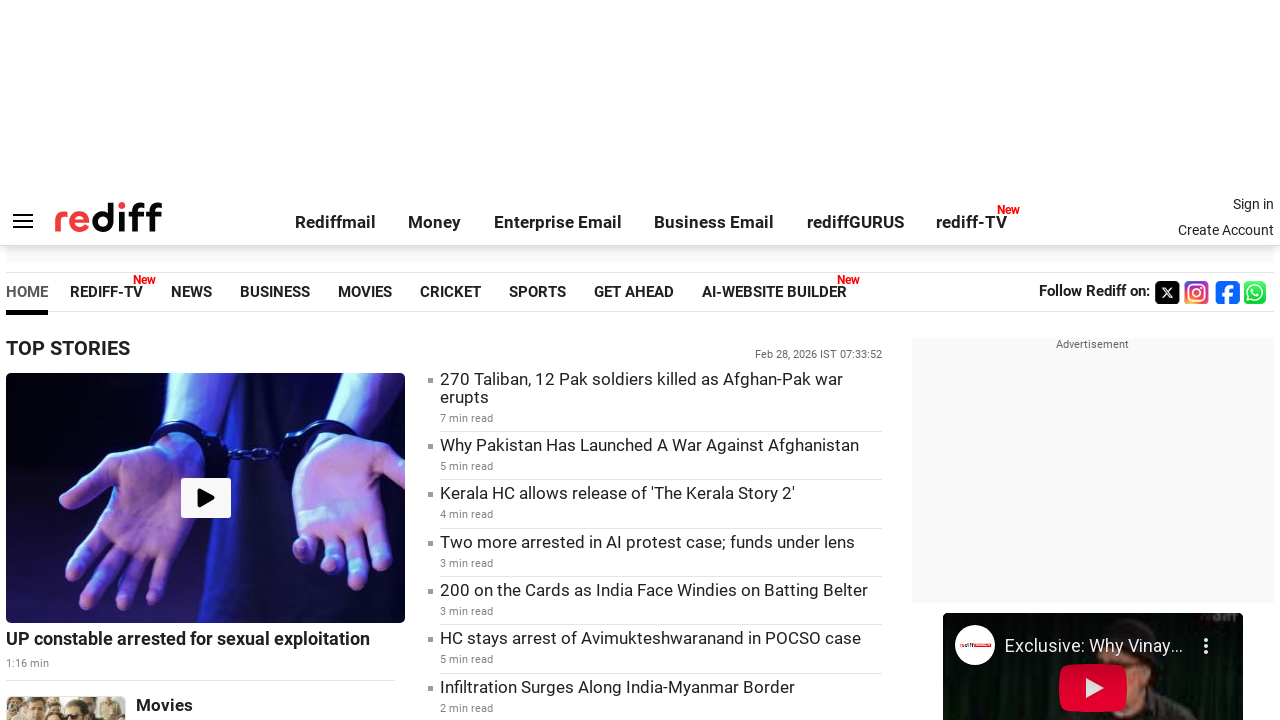

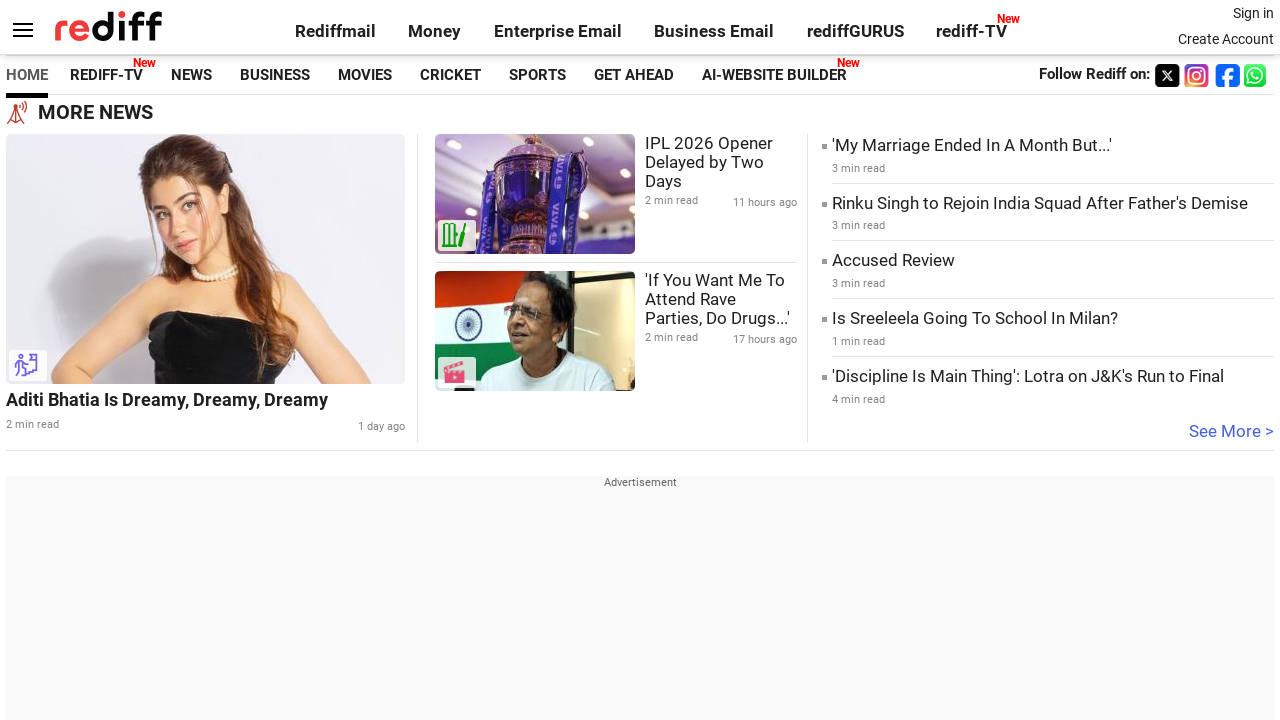